Fills out text fields in a registration form including name, address, email, phone, and password fields

Starting URL: https://demo.automationtesting.in/Register.html

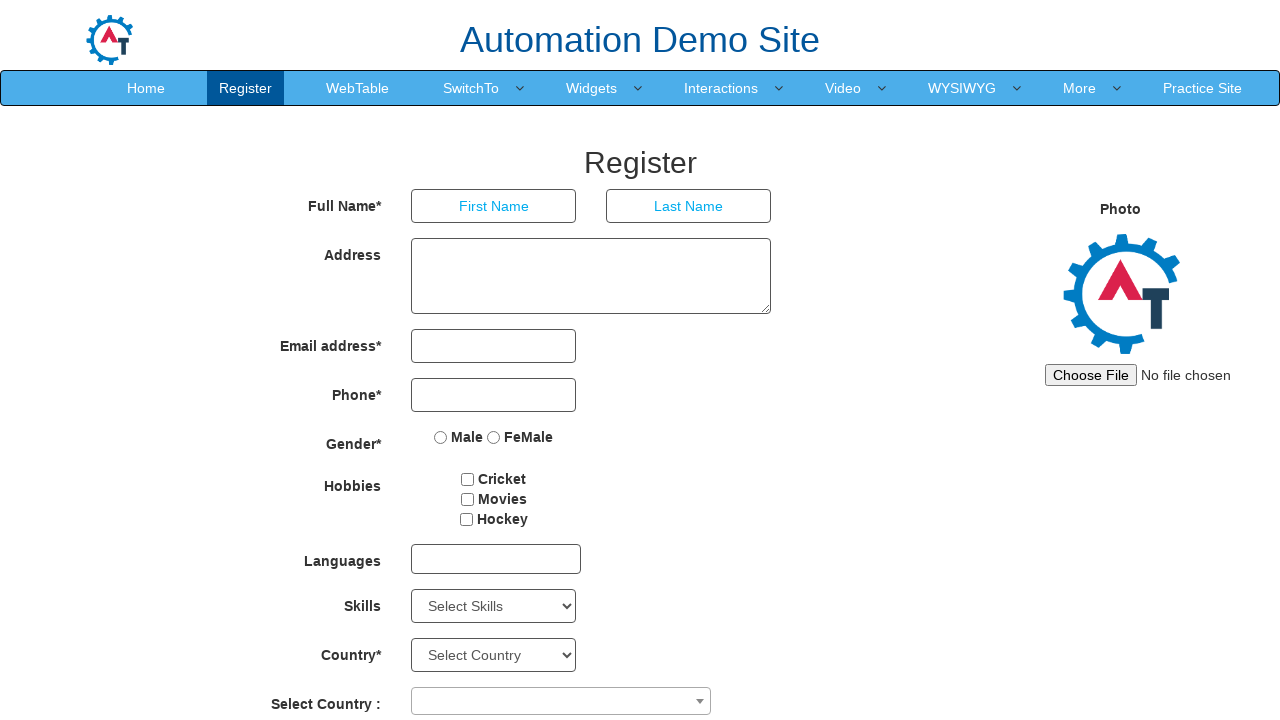

Filled first name field with 'John' on input[placeholder='First Name']
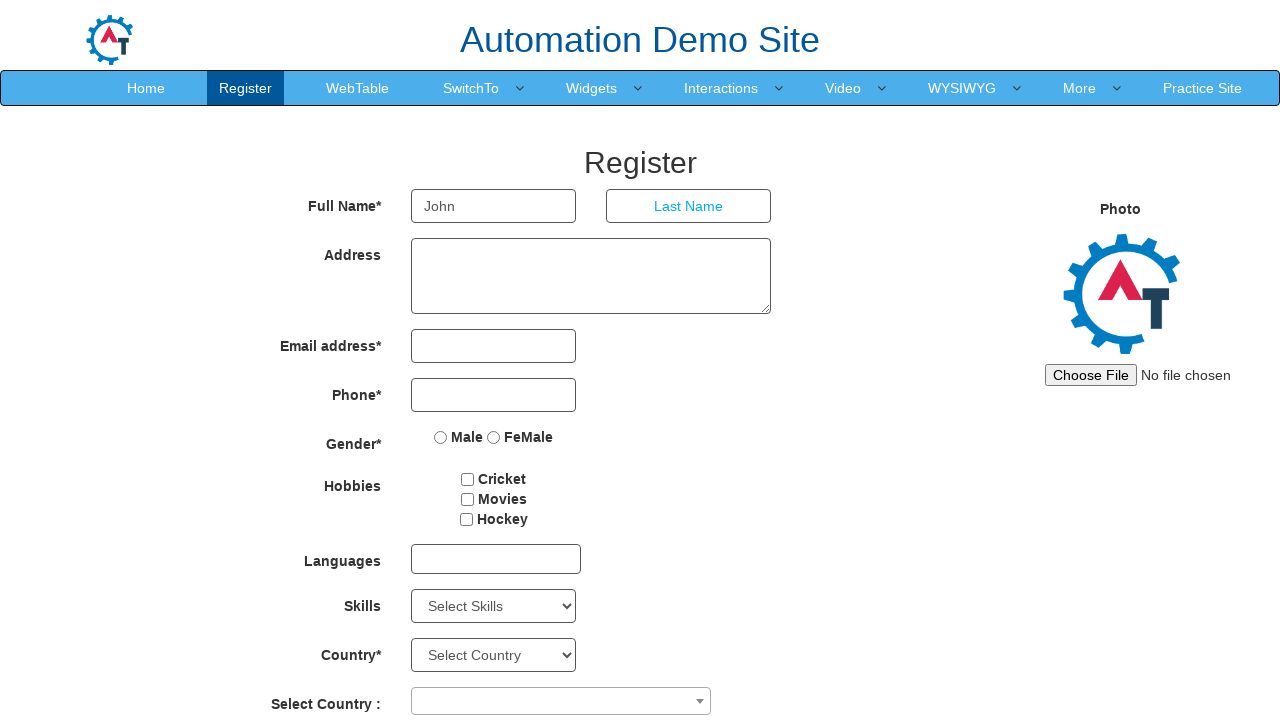

Filled last name field with 'Teste' on input[placeholder='Last Name']
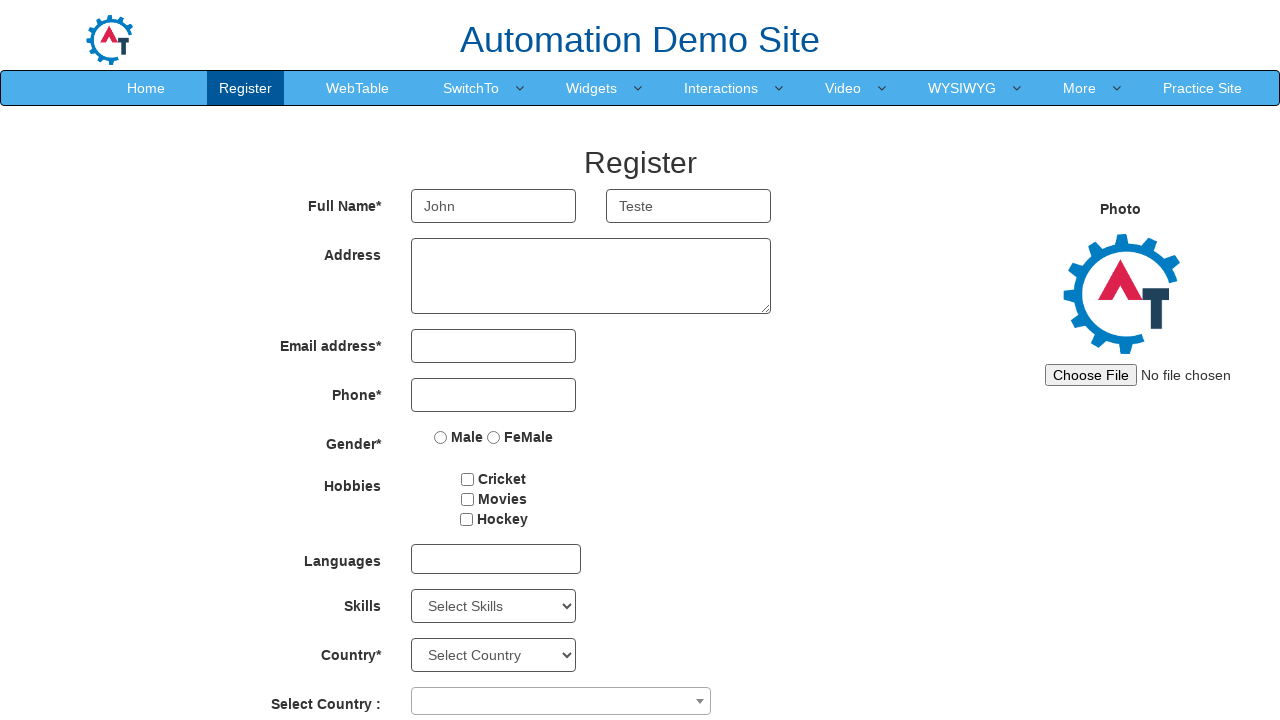

Filled address field with 'Rua rua, 123' on textarea[ng-model='Adress']
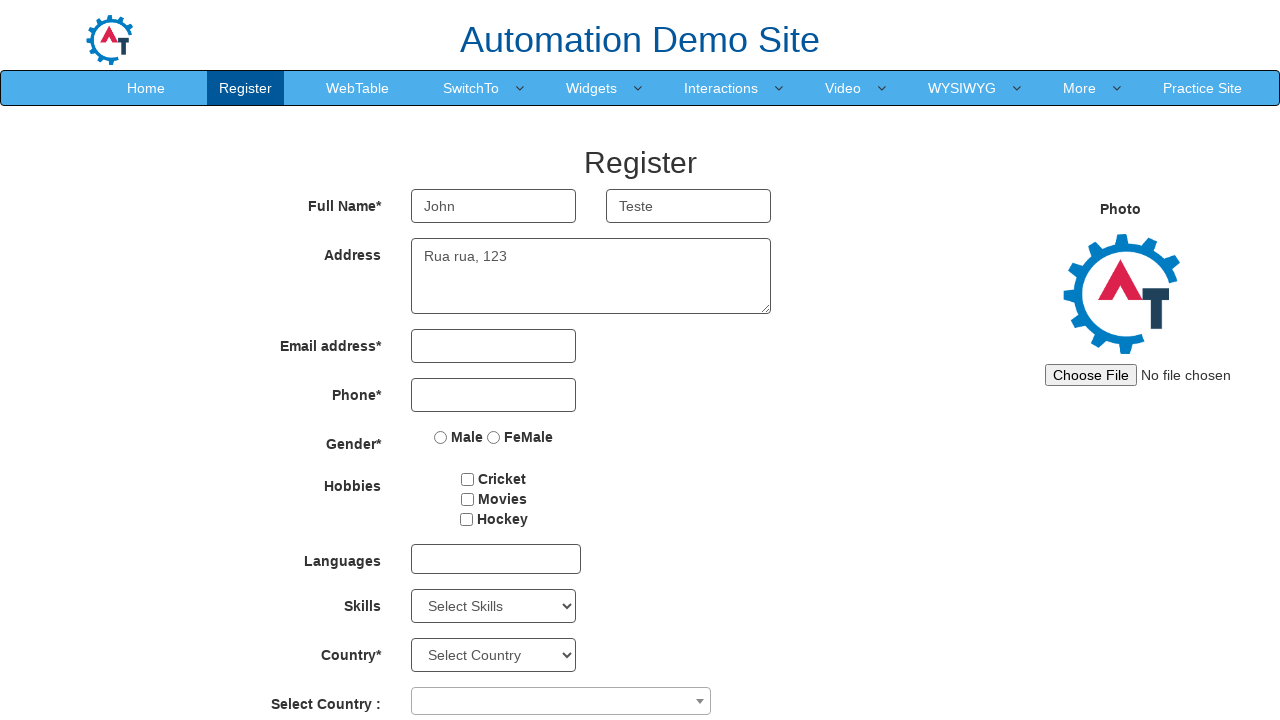

Filled email field with 'email@email.com' on input[ng-model='EmailAdress']
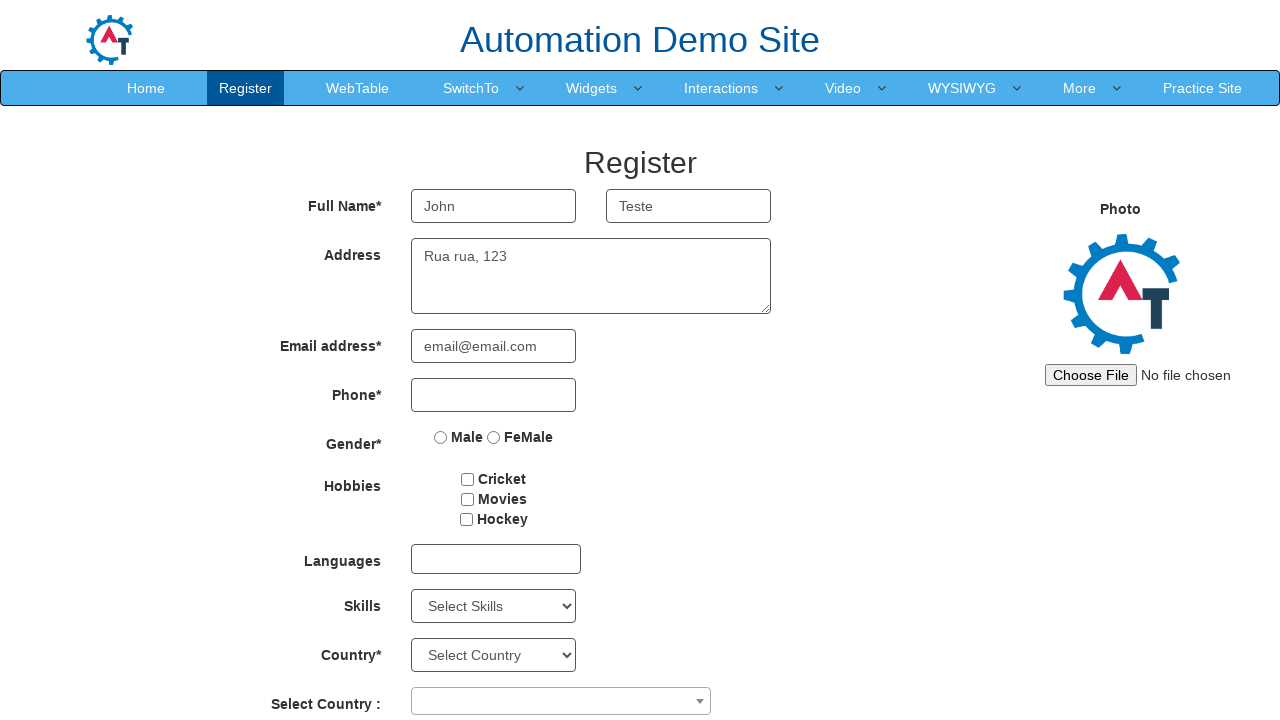

Filled phone field with '1234567890' on input[ng-model='Phone']
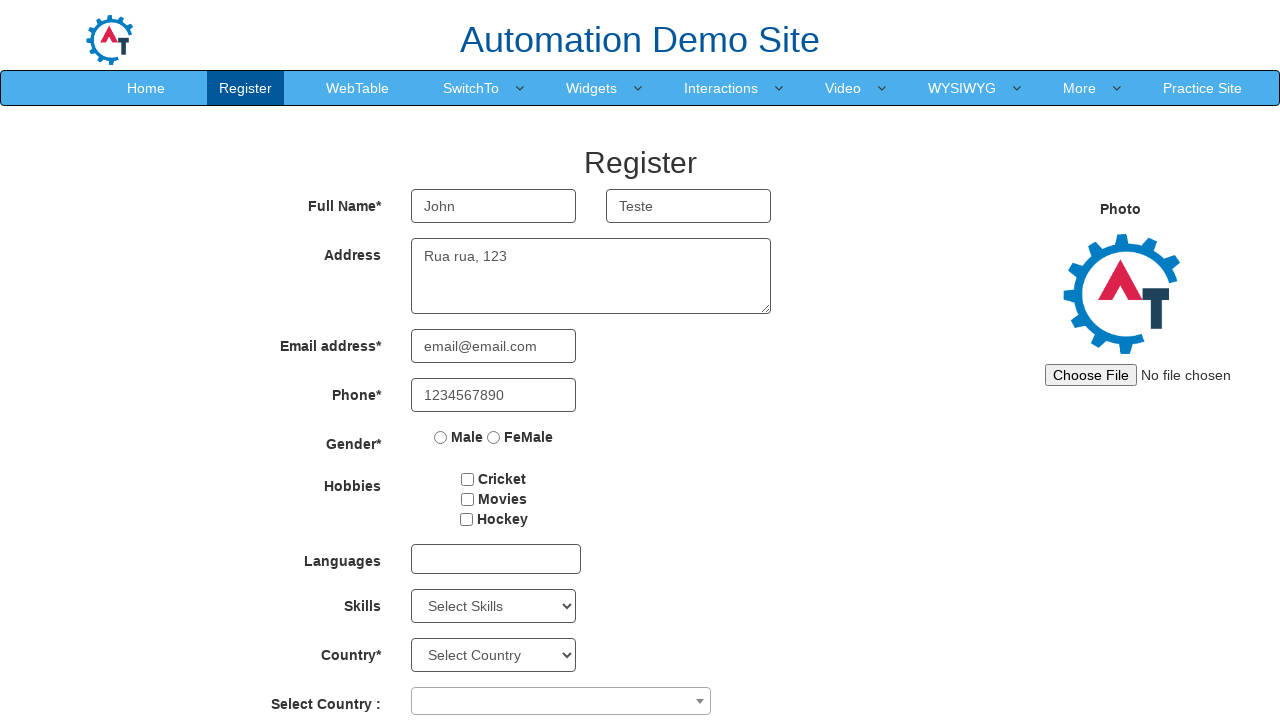

Filled password field with '12345' on input[ng-model='Password']
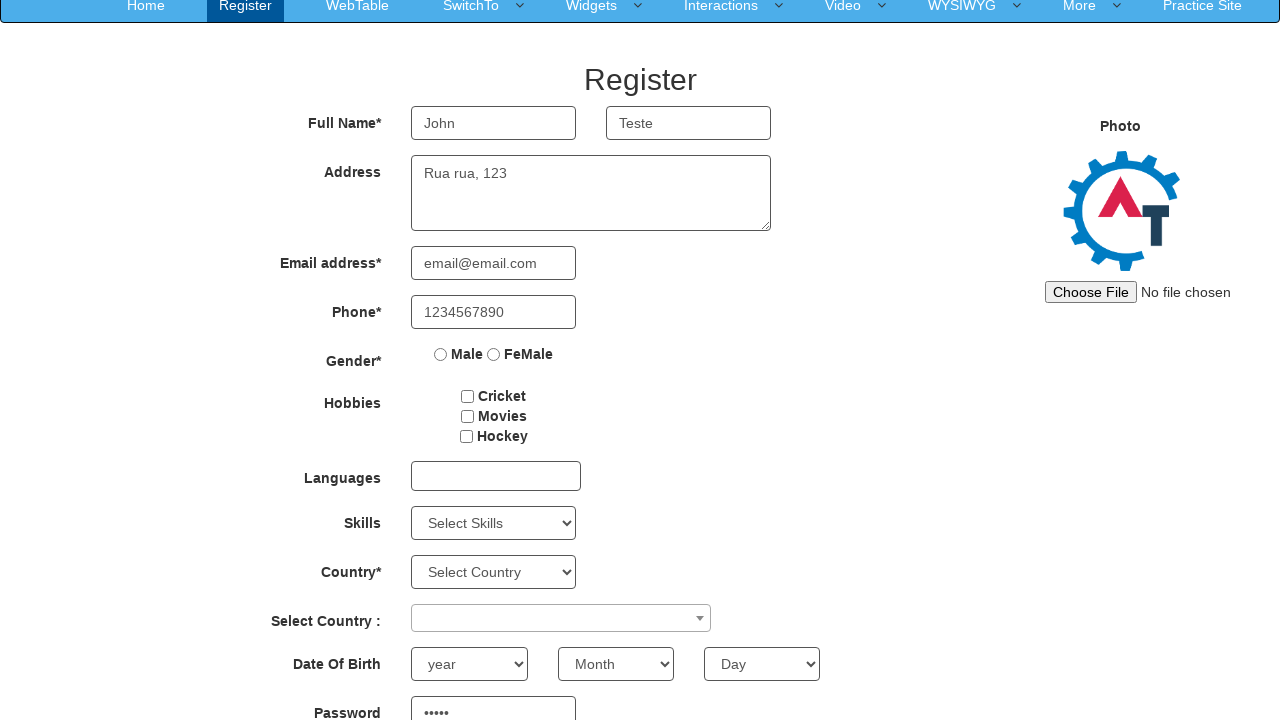

Filled confirm password field with '12345' on input[ng-model='CPassword']
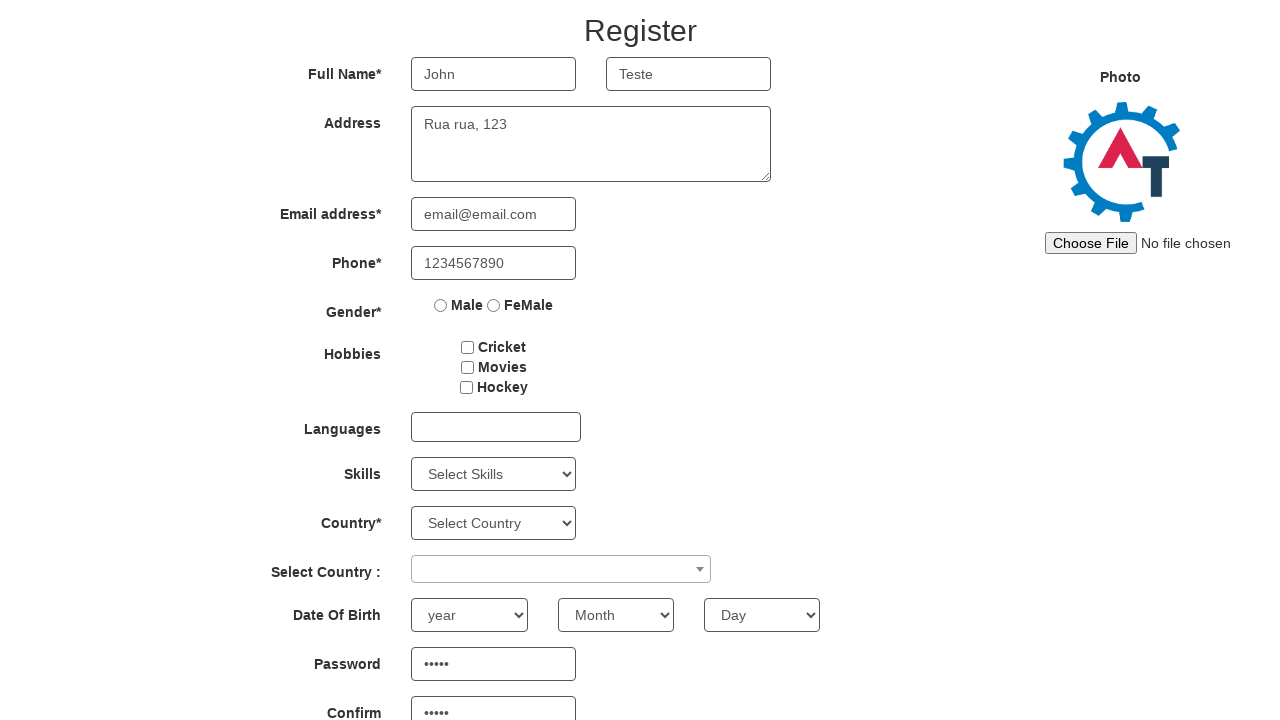

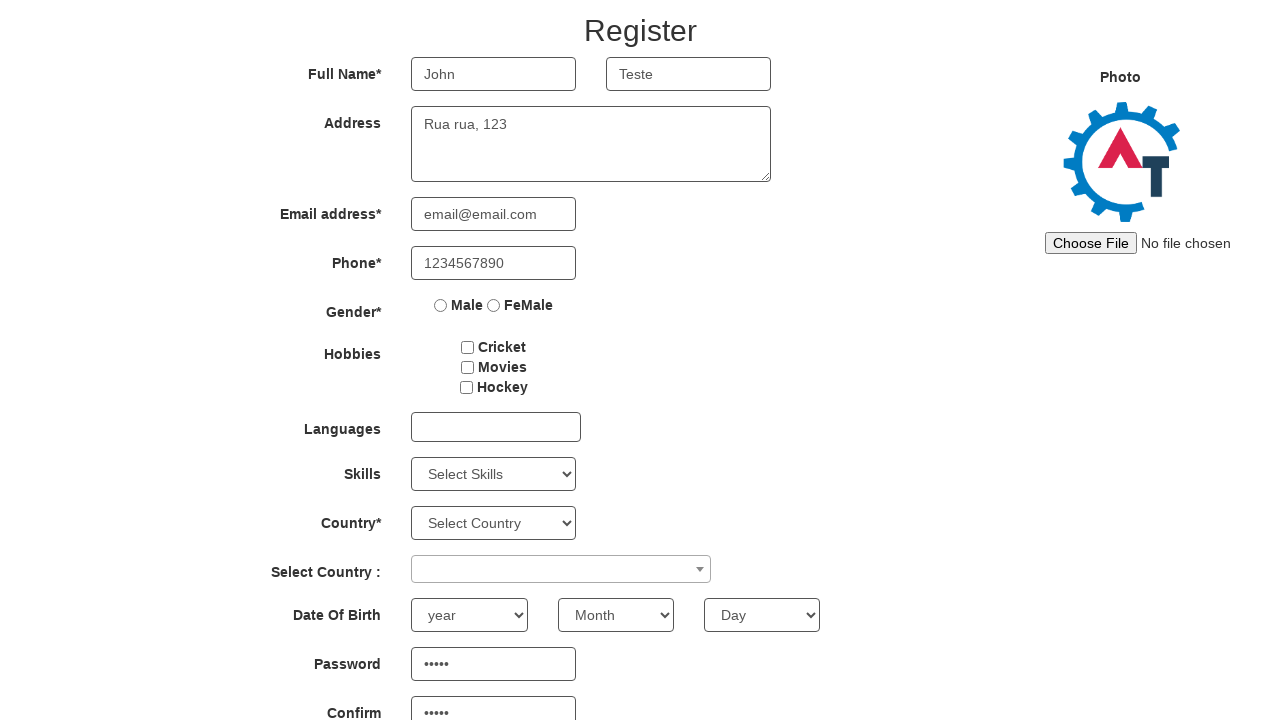